Tests handling a confirmation dialog by clicking a button that triggers the confirm alert, accepting it, and verifying the result text

Starting URL: https://testautomationpractice.blogspot.com/

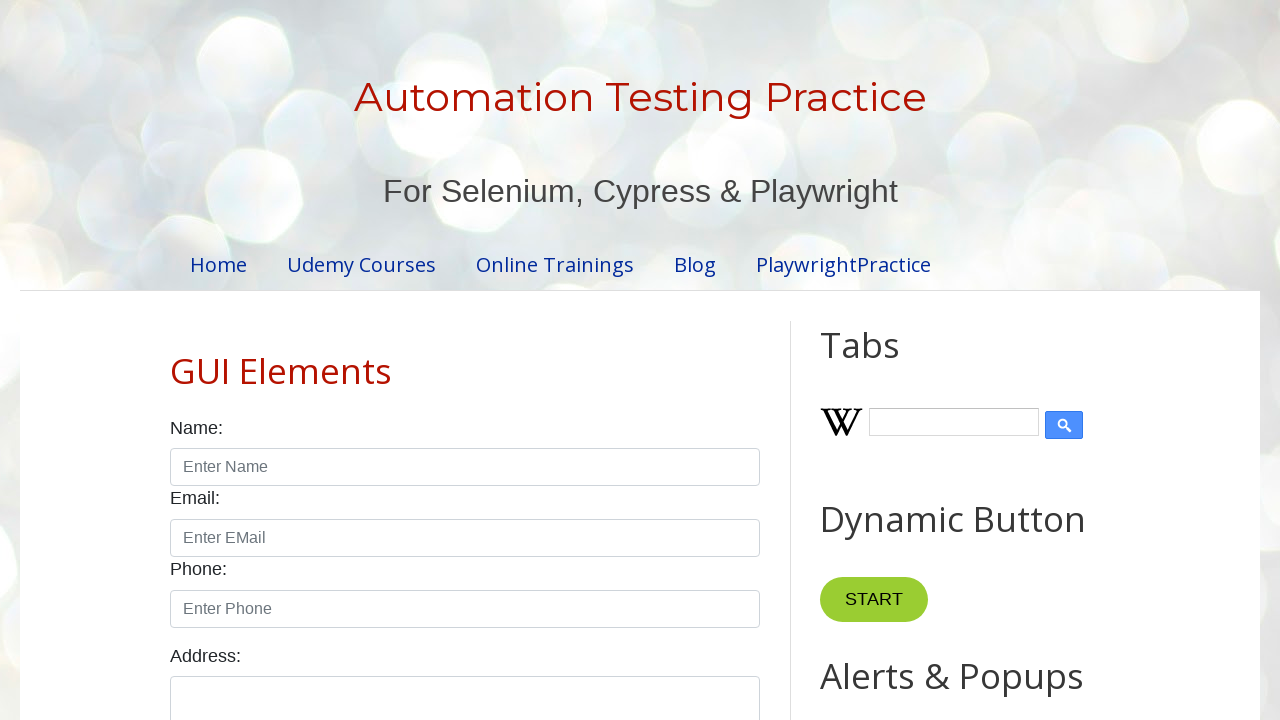

Registered dialog handler to accept confirmation alerts
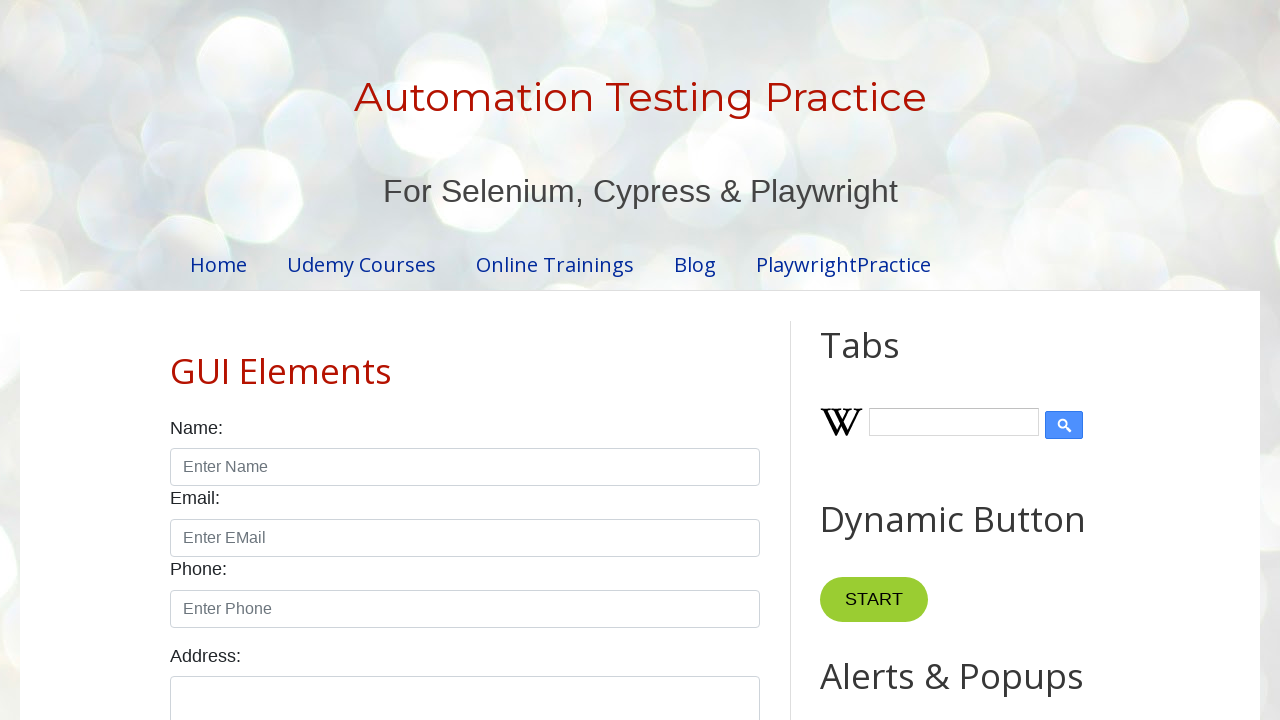

Clicked confirmation button to trigger alert at (912, 360) on xpath=//button[@id='confirmBtn']
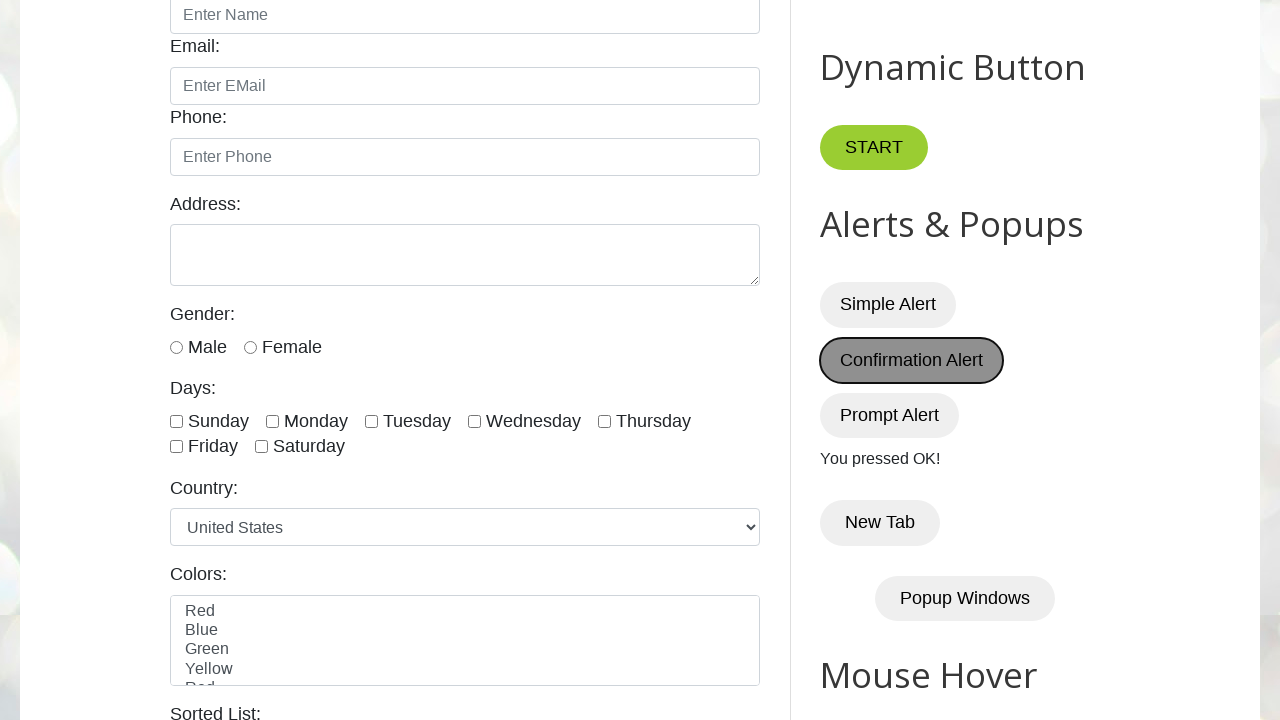

Result text element loaded after accepting confirmation alert
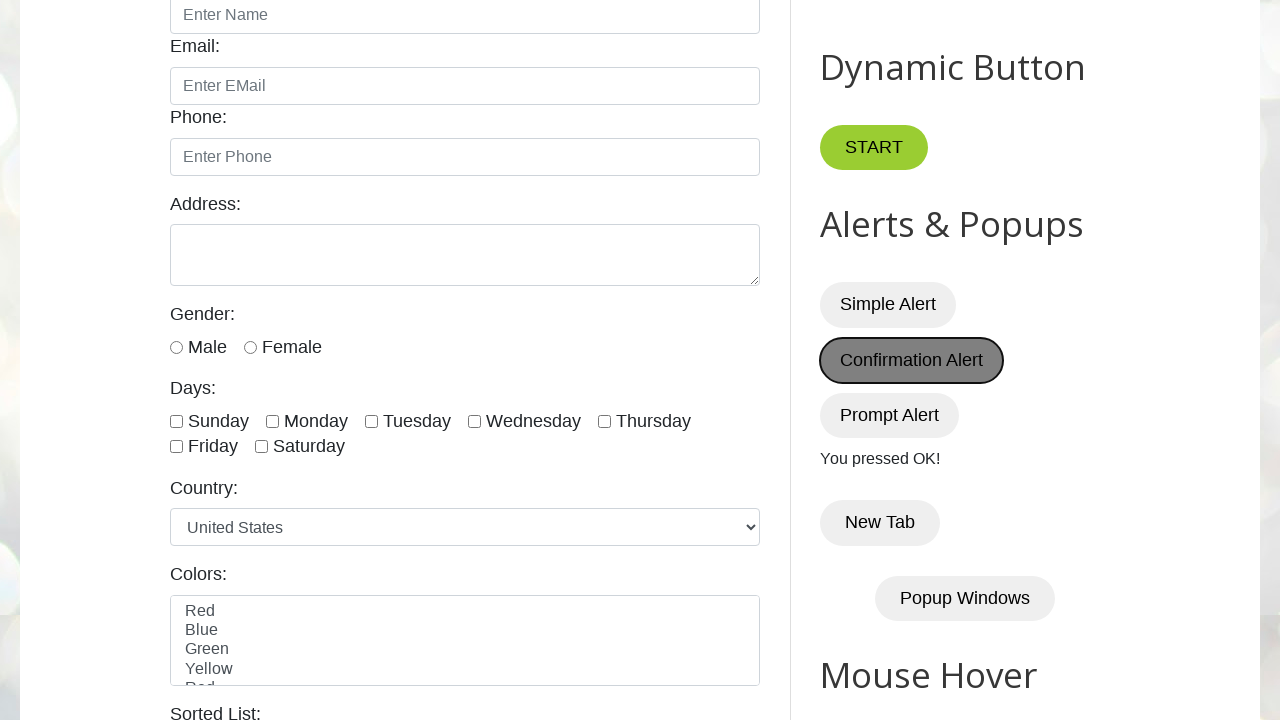

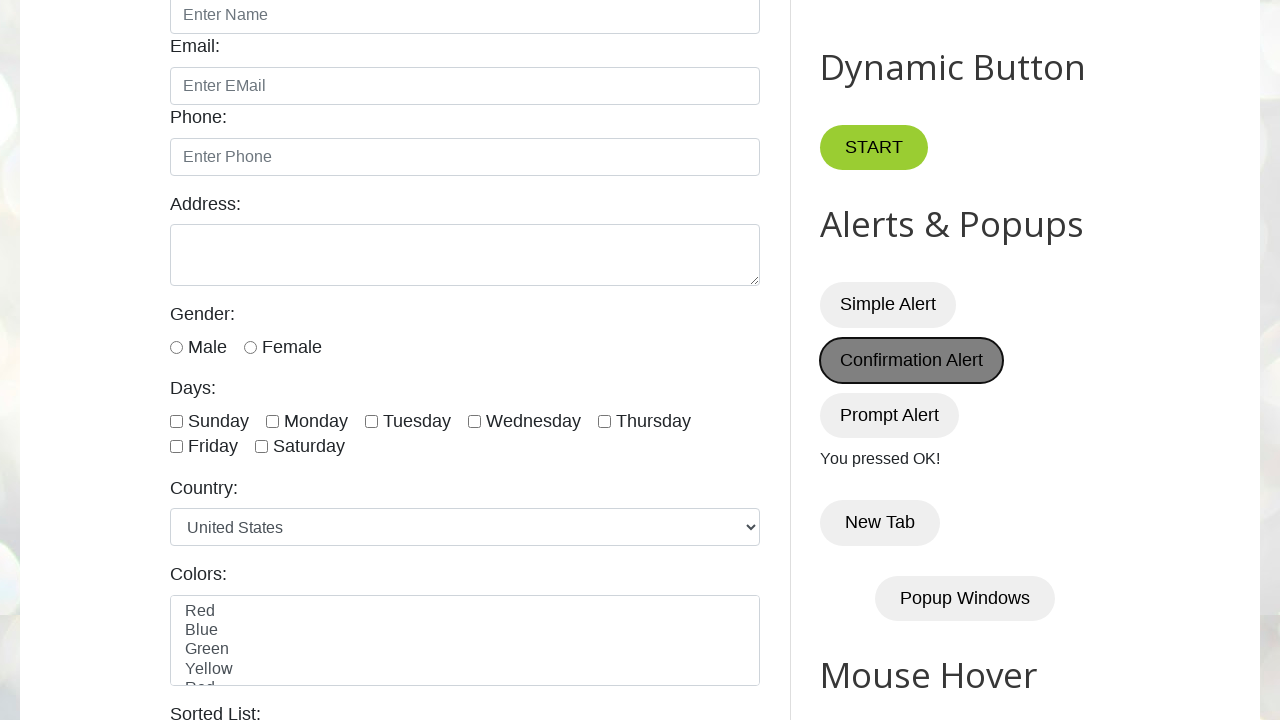